Tests file download functionality by navigating to a download page and clicking the first available download link to trigger a file download.

Starting URL: http://the-internet.herokuapp.com/download

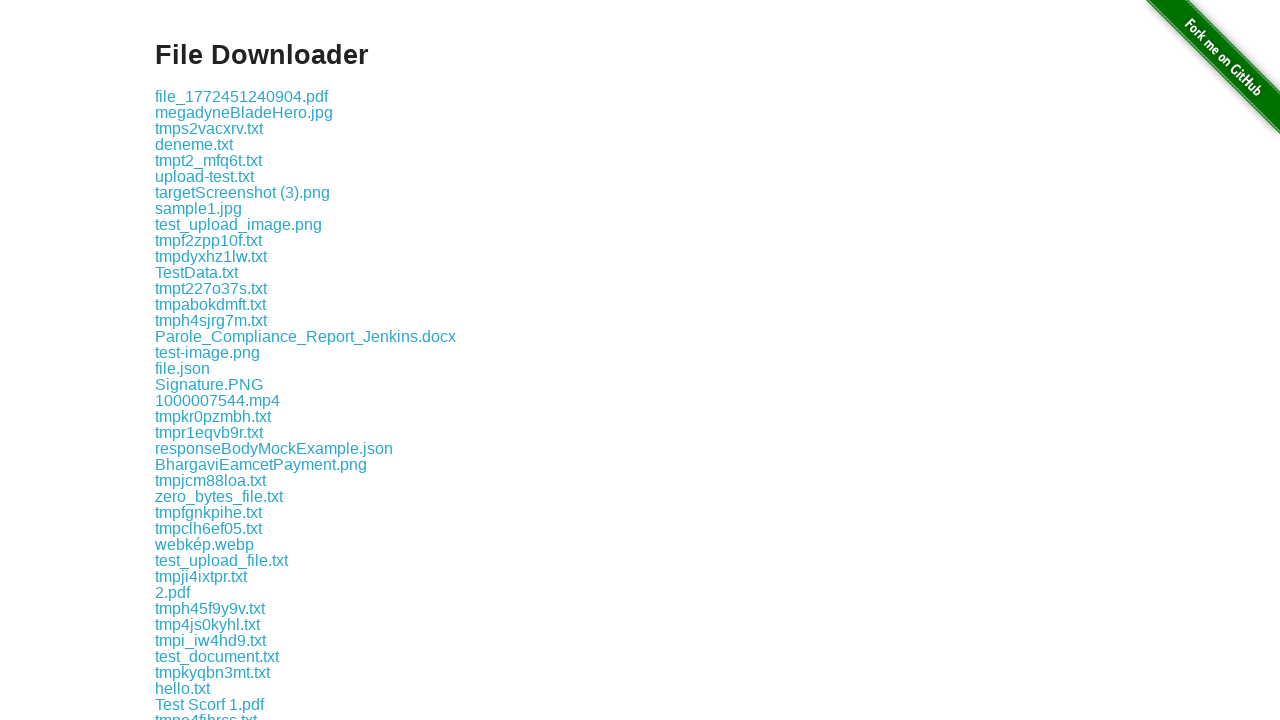

Waited for download links to load on the download page
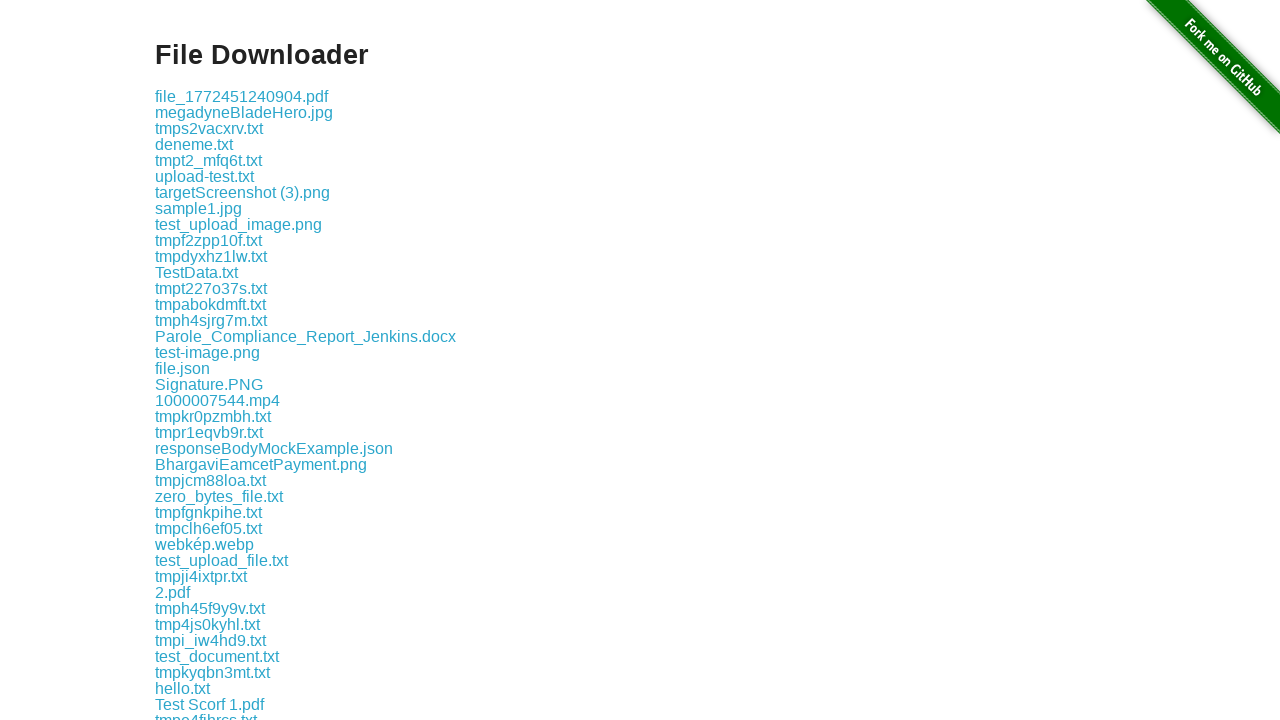

Located the first download link
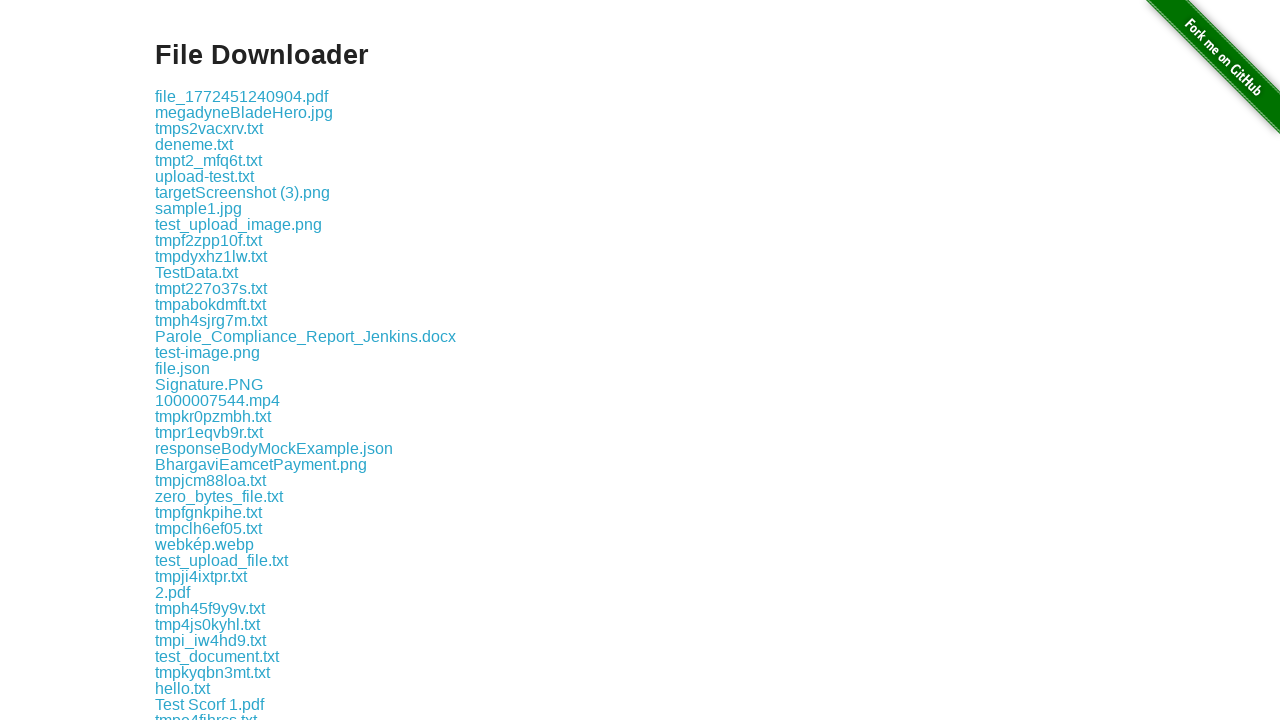

Clicked the first download link to trigger file download at (242, 96) on .example a >> nth=0
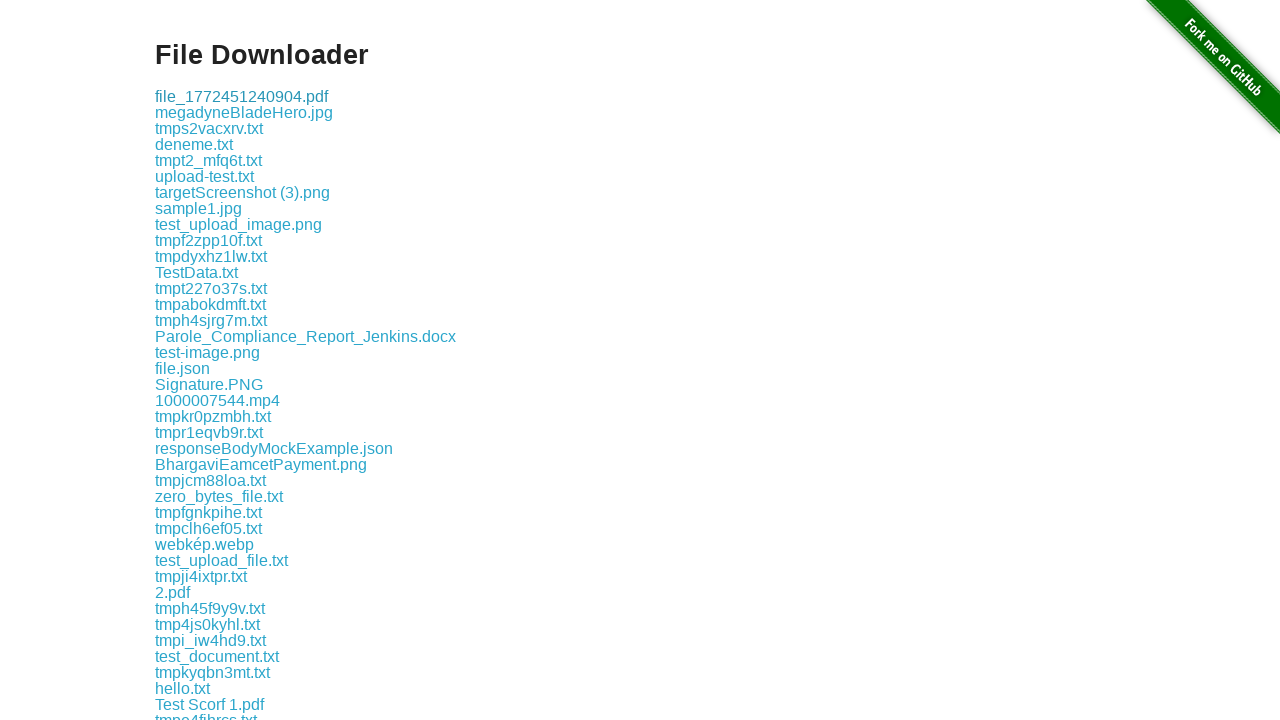

Waited for download to initiate
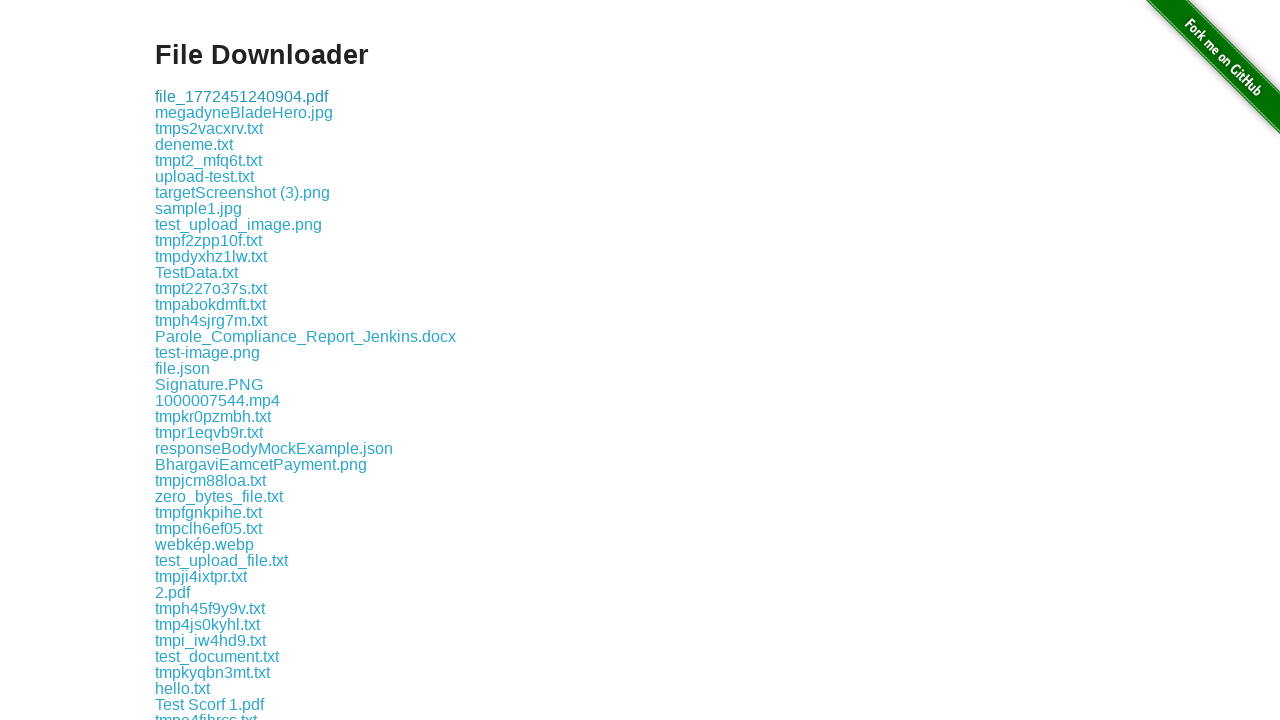

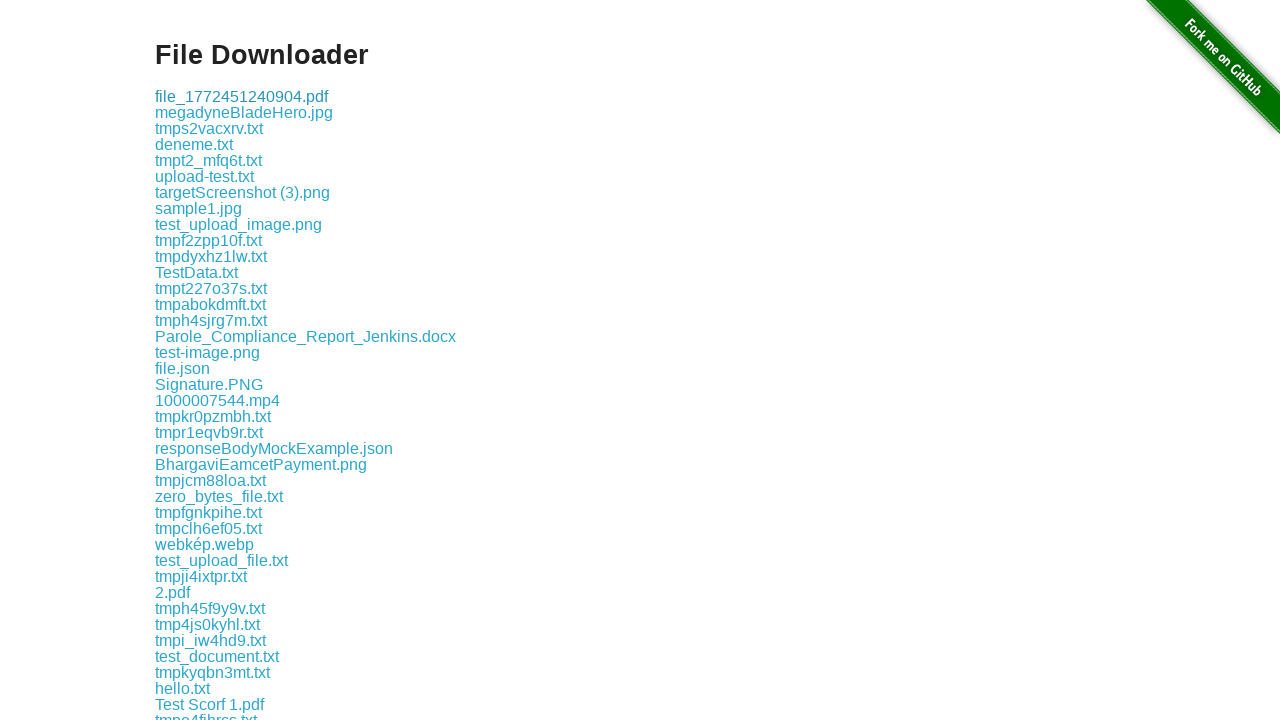